Navigates to a TV show page, waits for episode links to load, and clicks on an episode link to navigate to the episode page.

Starting URL: https://www.levidia.ch/tv-show.php?watch=its-always-sunny-in-philadelphia

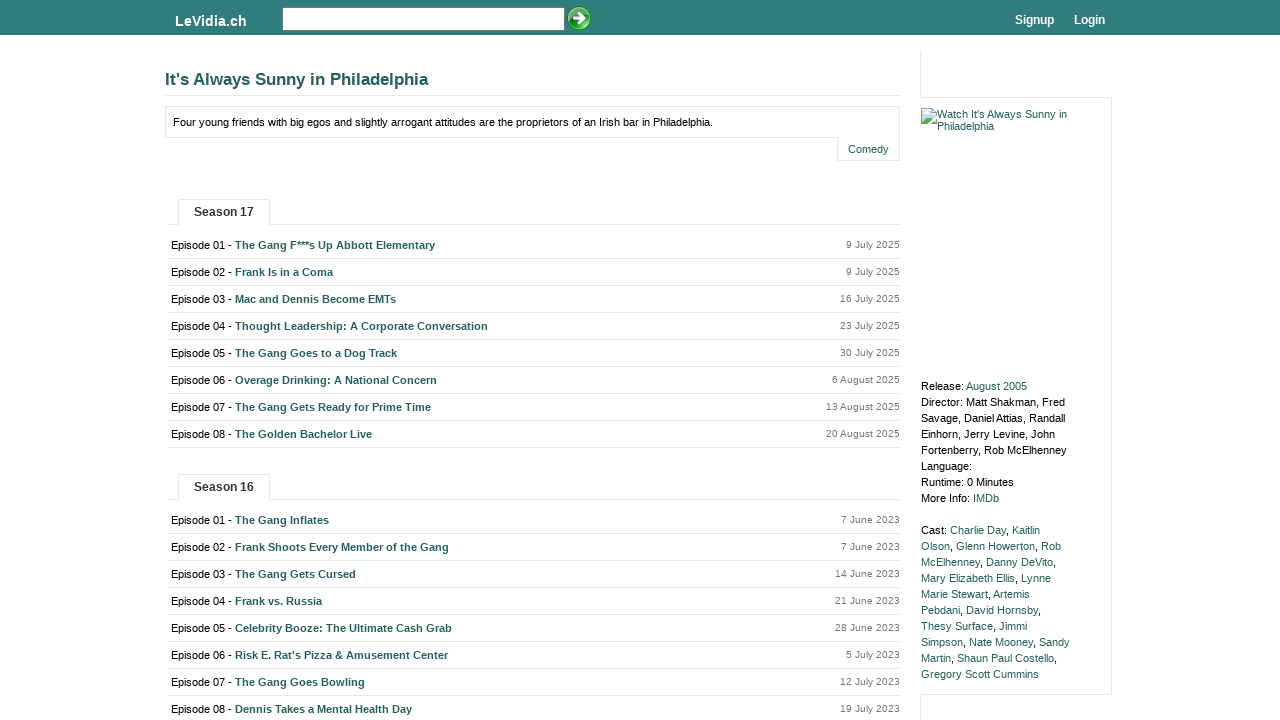

Episode links container loaded on TV show page
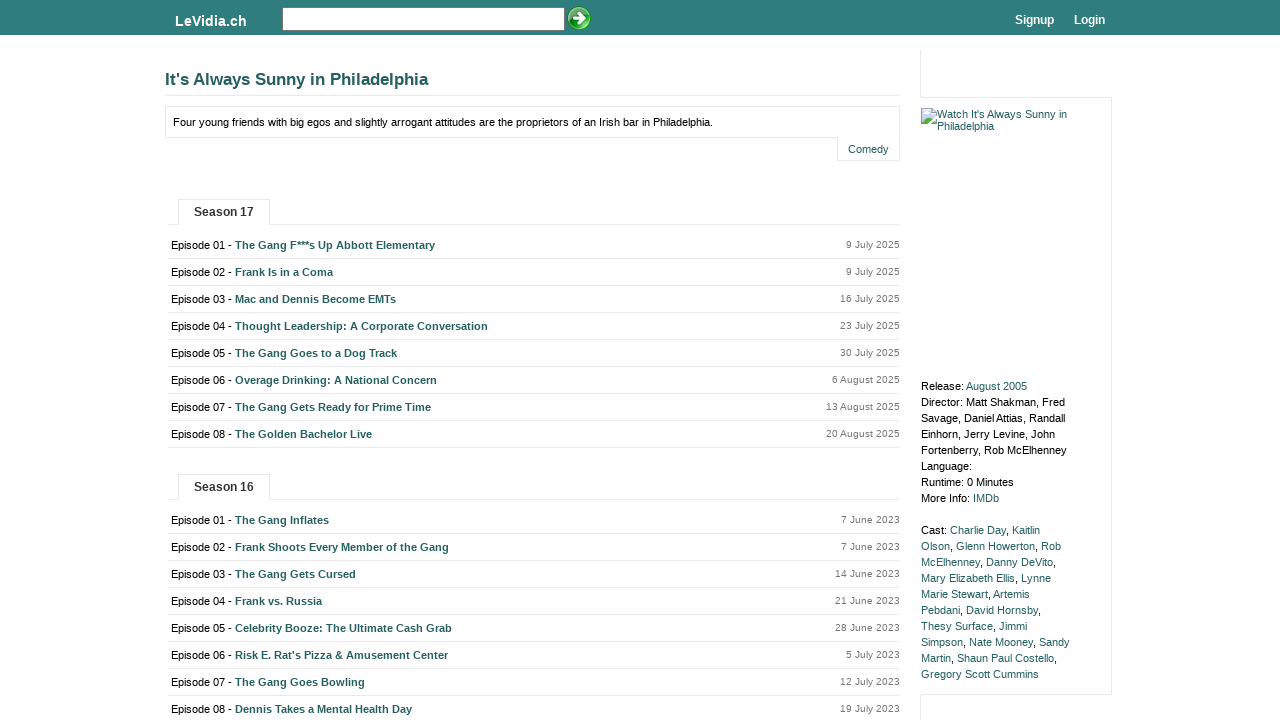

Retrieved all episode links from the page
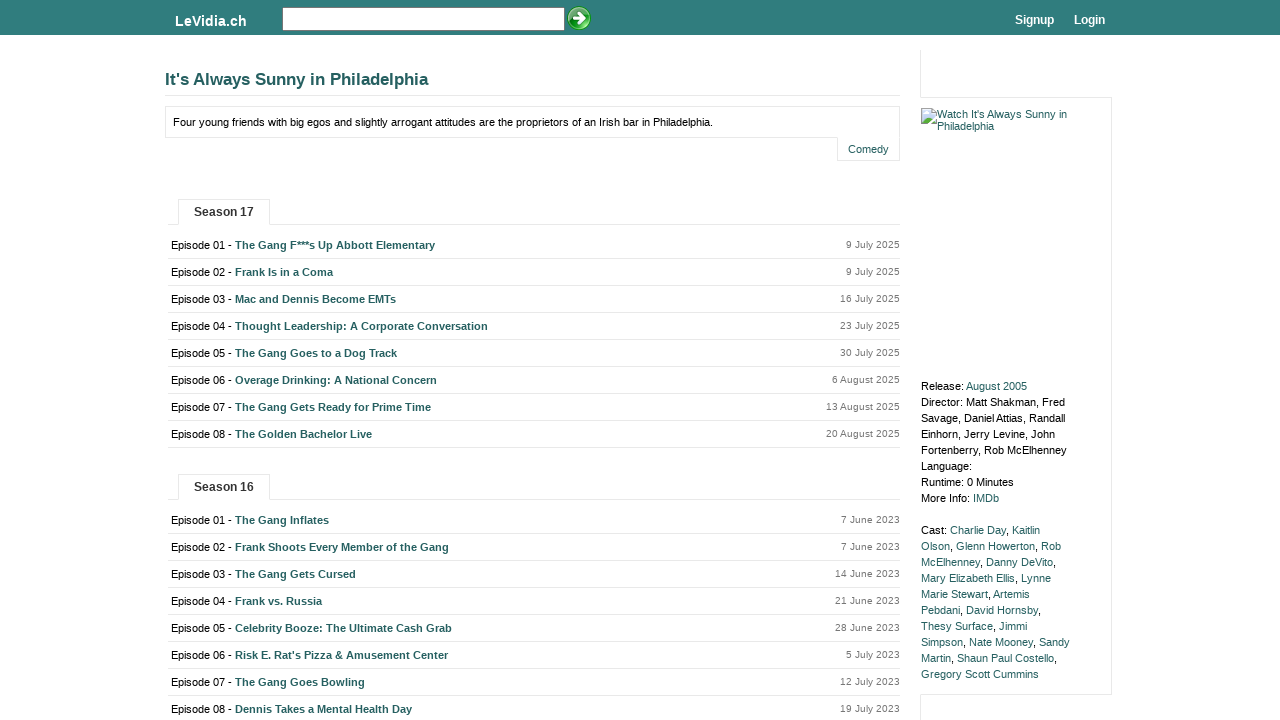

Clicked on the first episode link at (335, 245) on .mlist.links >> nth=0 >> a
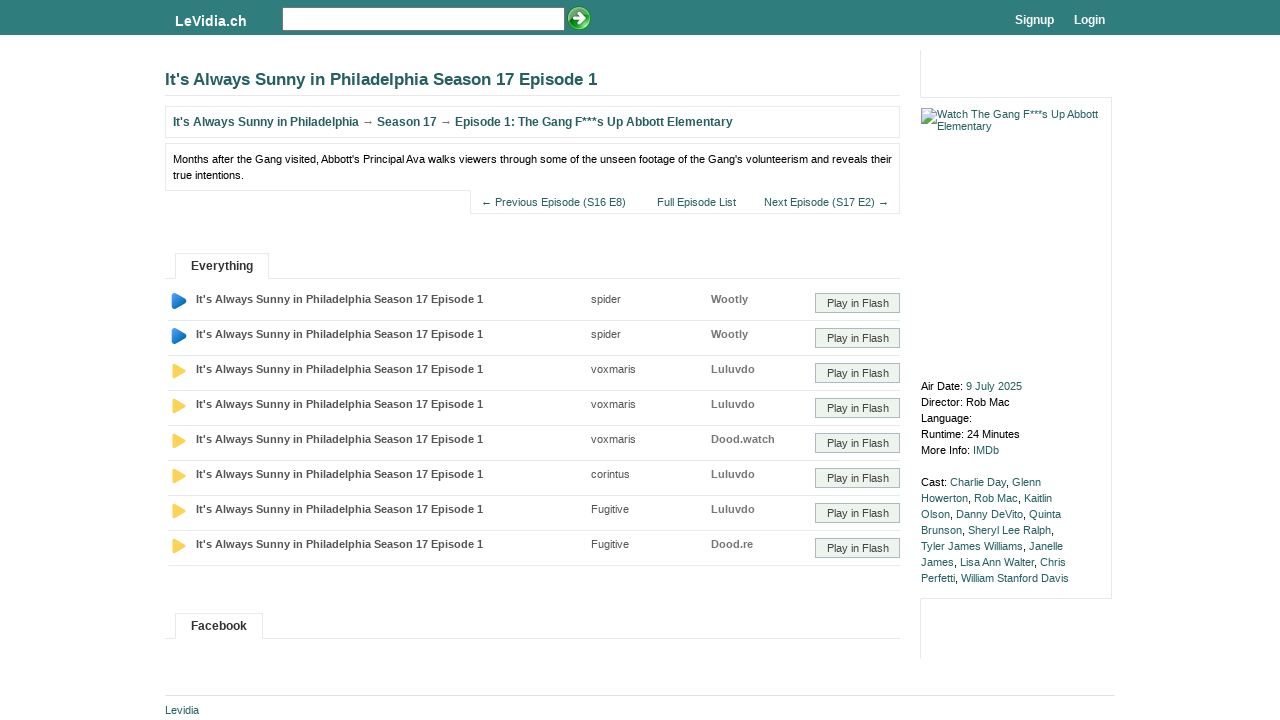

Episode page loaded with networkidle state
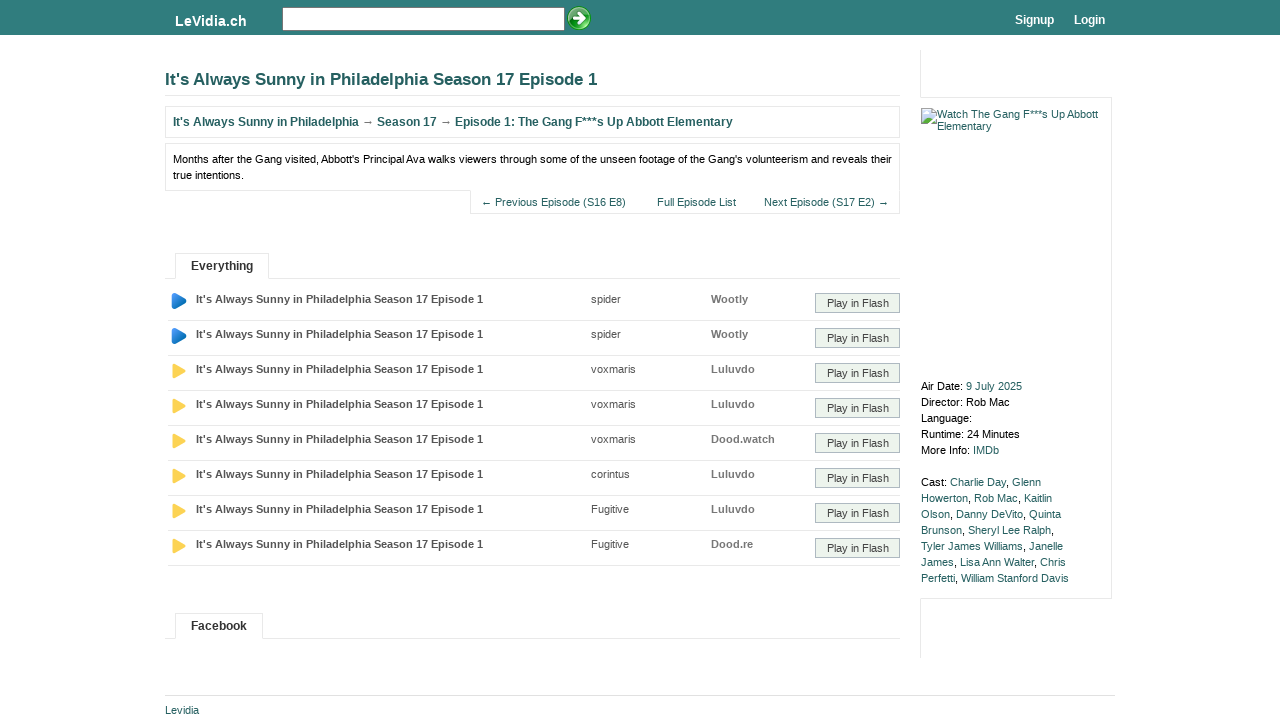

Video player links appeared on episode page
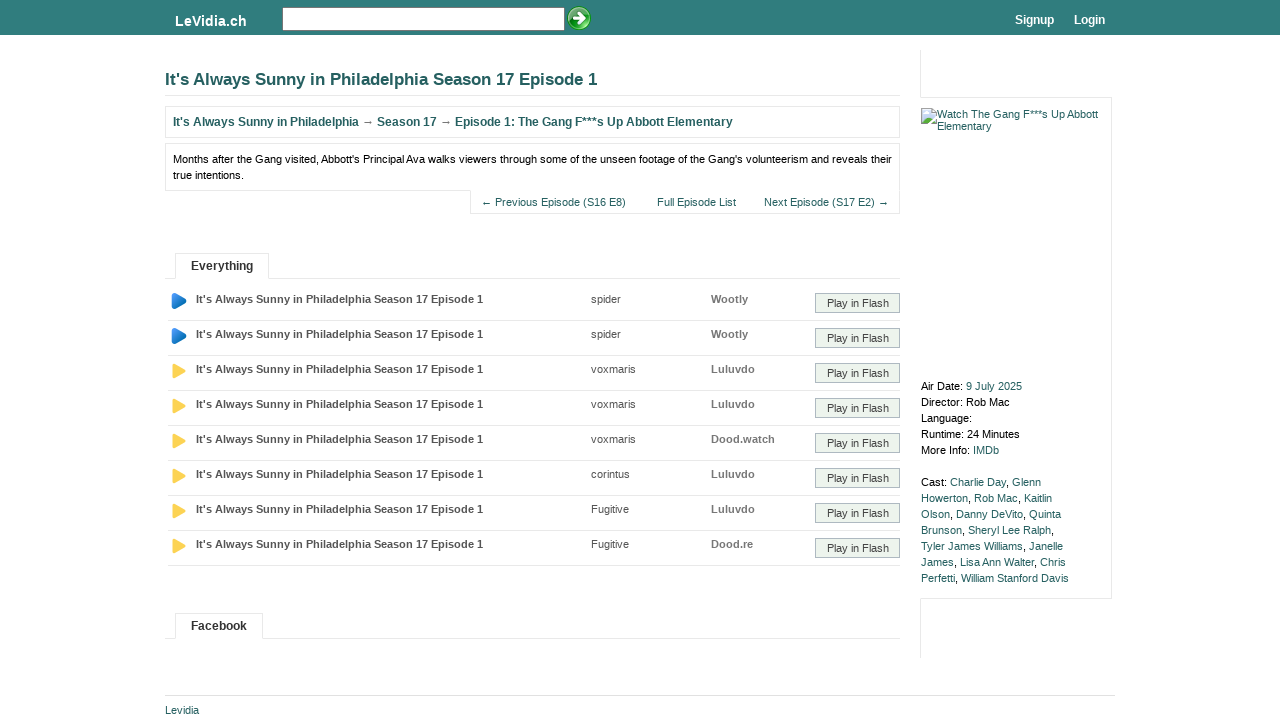

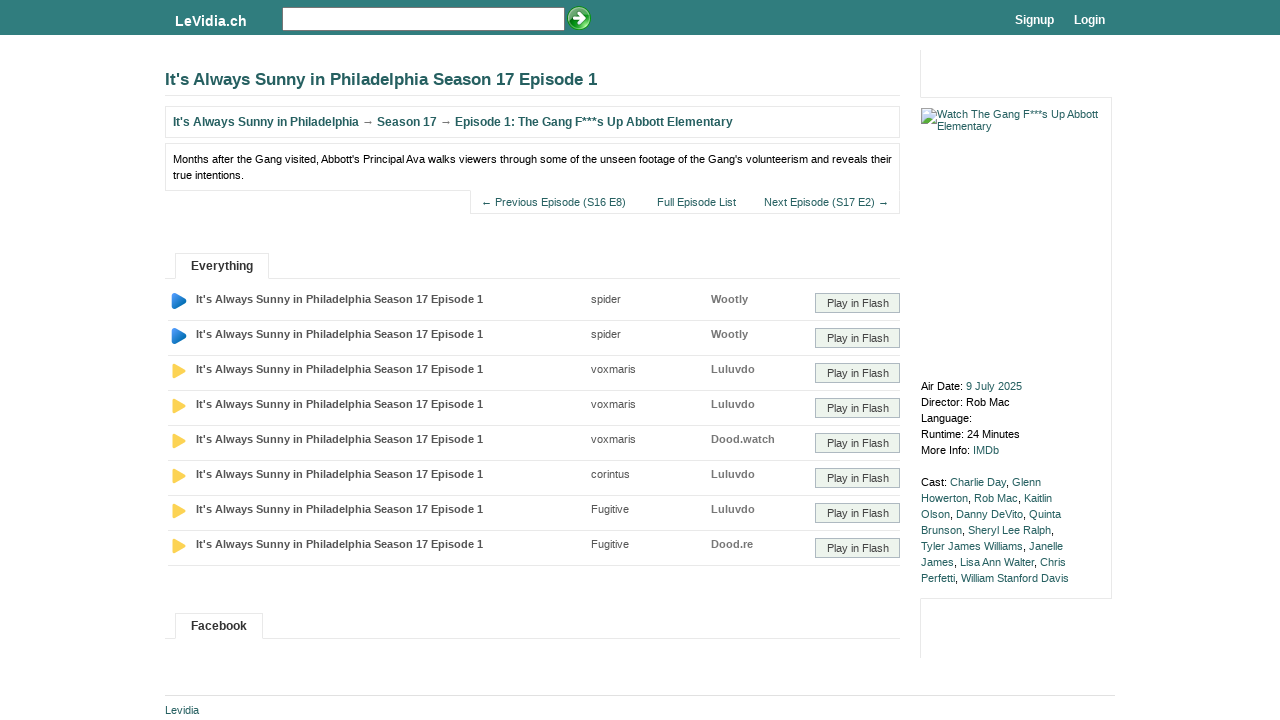